Navigates to the Maven Repository page for the WebDriverManager artifact version 6.0.1 and maximizes the browser window.

Starting URL: https://mvnrepository.com/artifact/io.github.bonigarcia/webdrivermanager/6.0.1

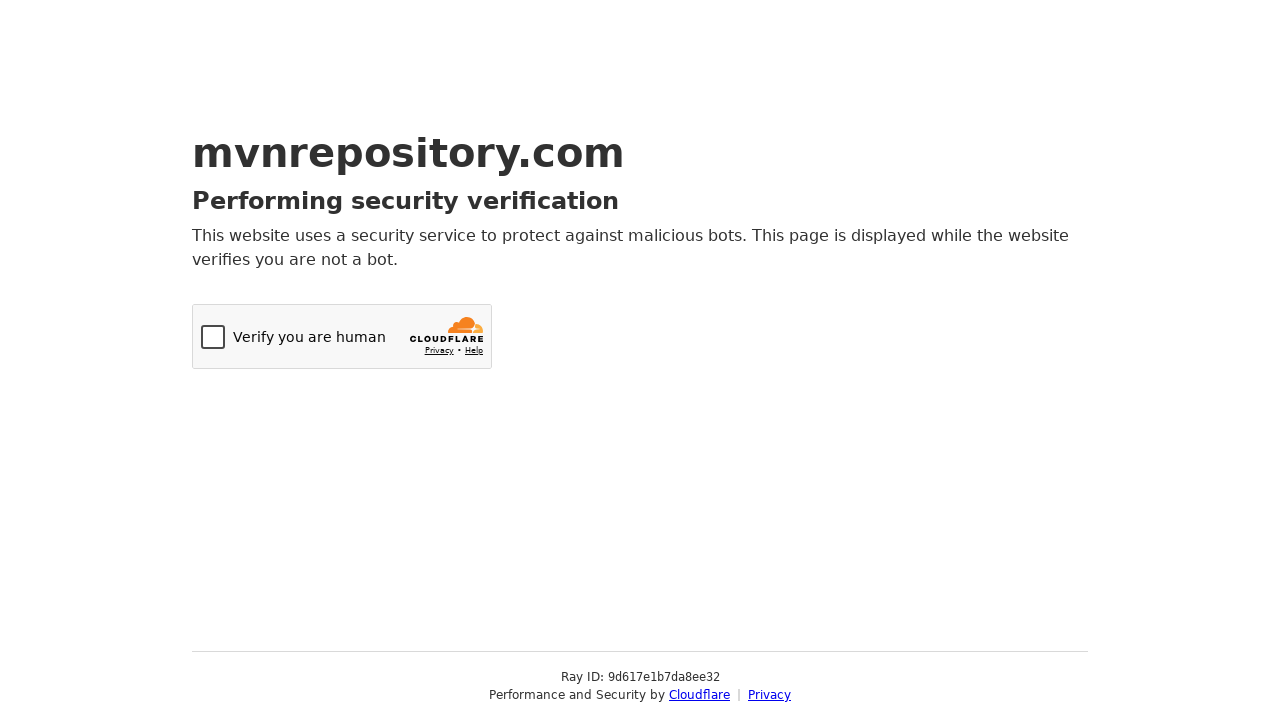

Navigated to Maven Repository page for WebDriverManager 6.0.1
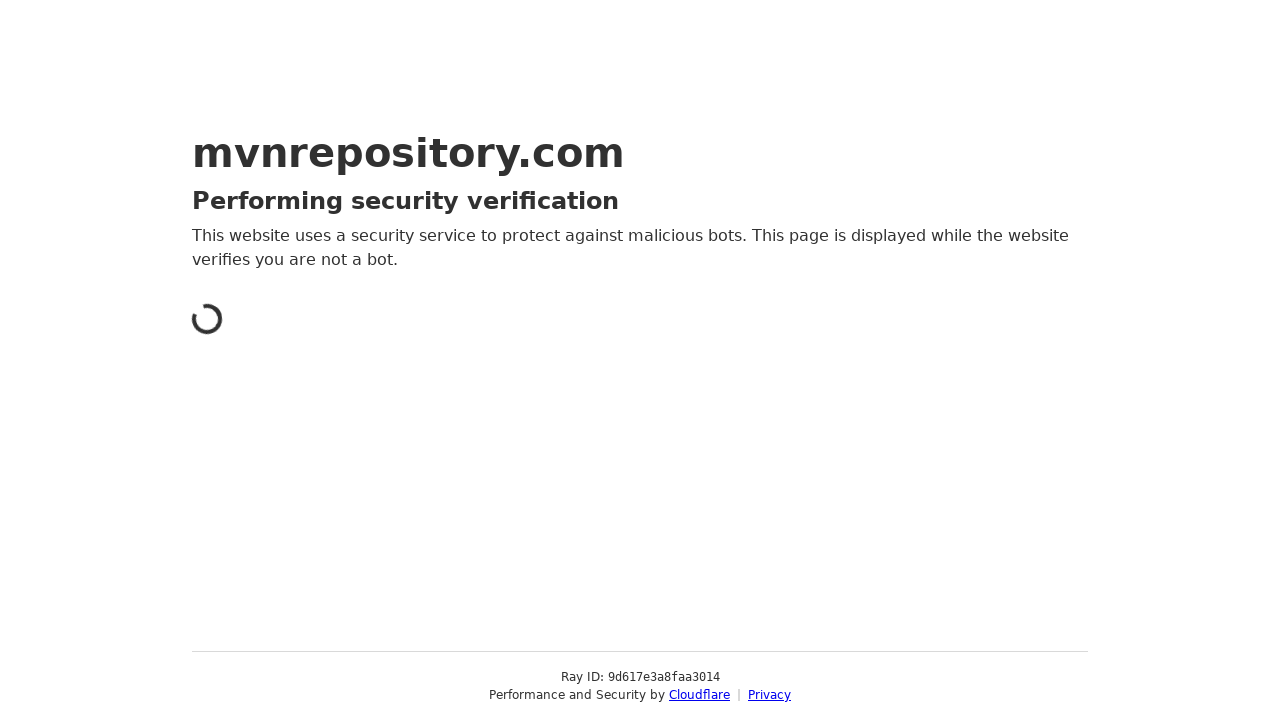

Maximized browser window to 1920x1080
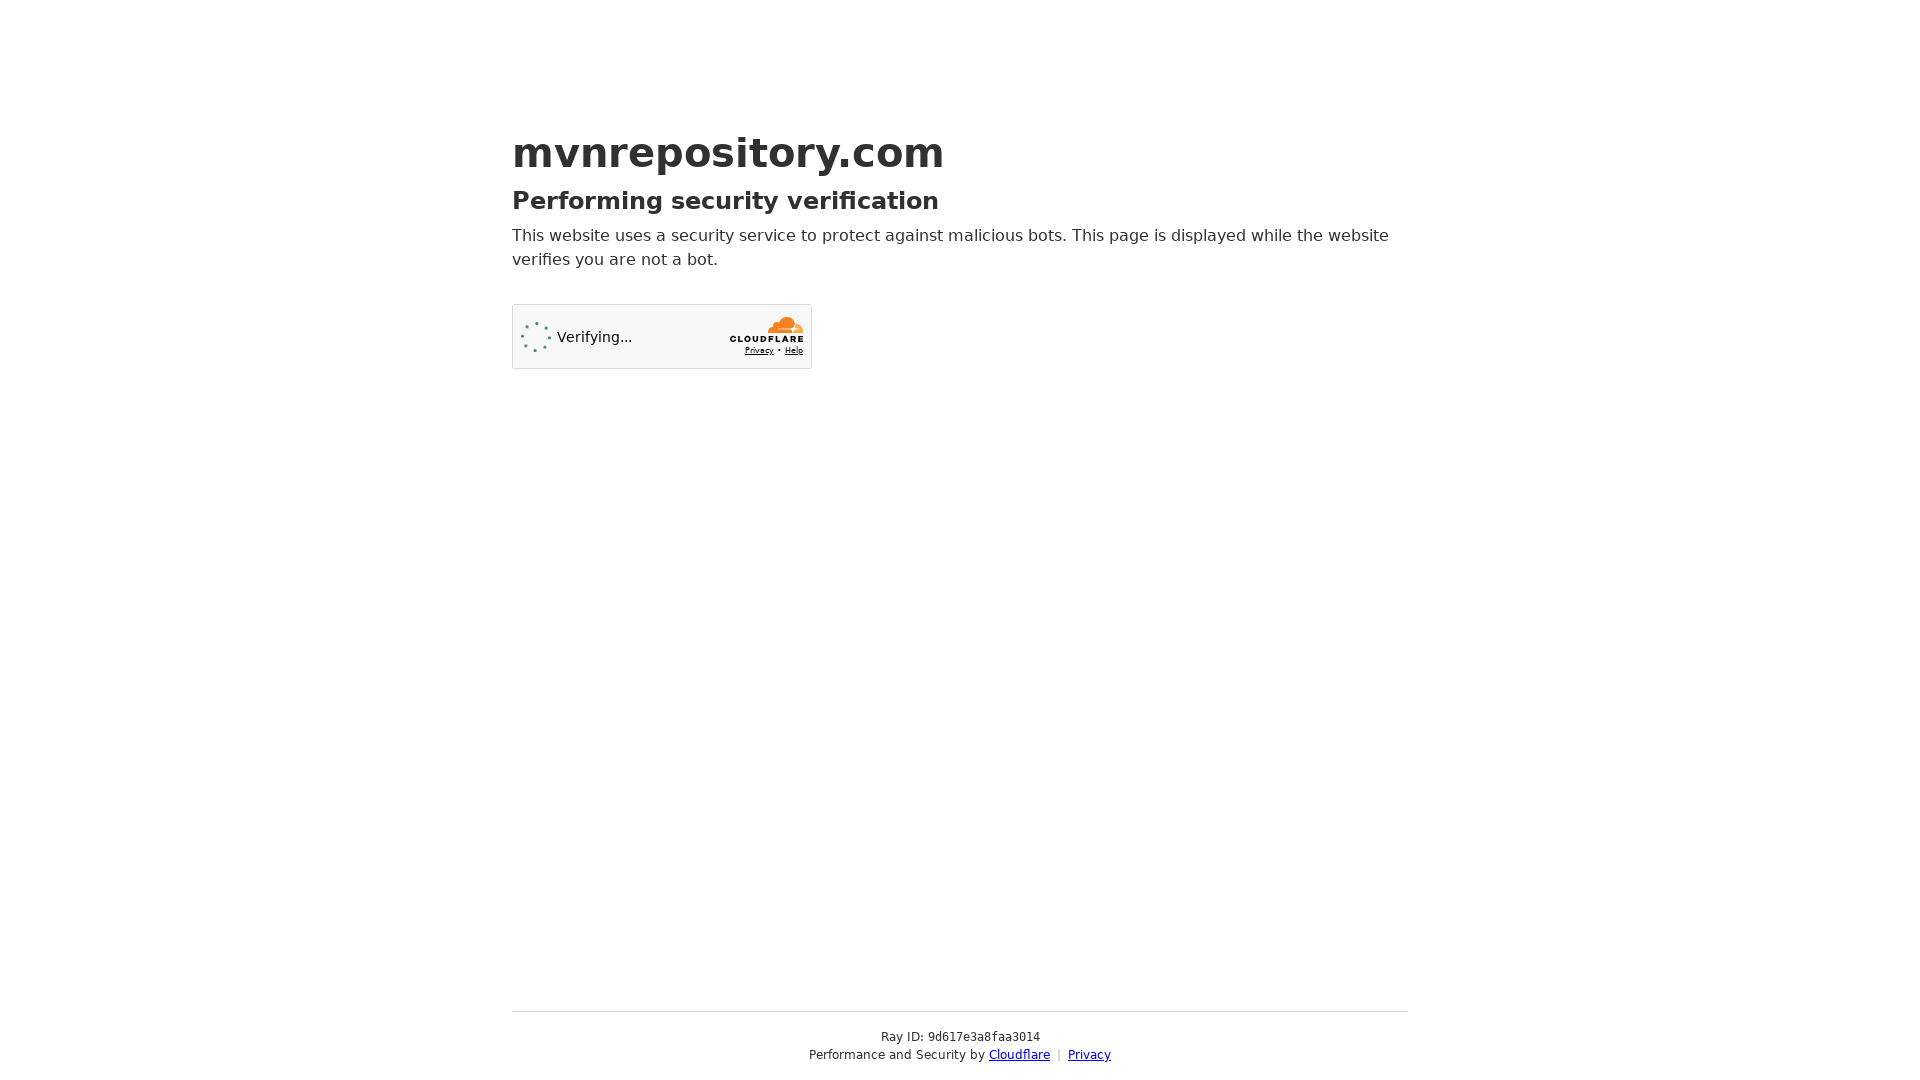

Page content fully loaded
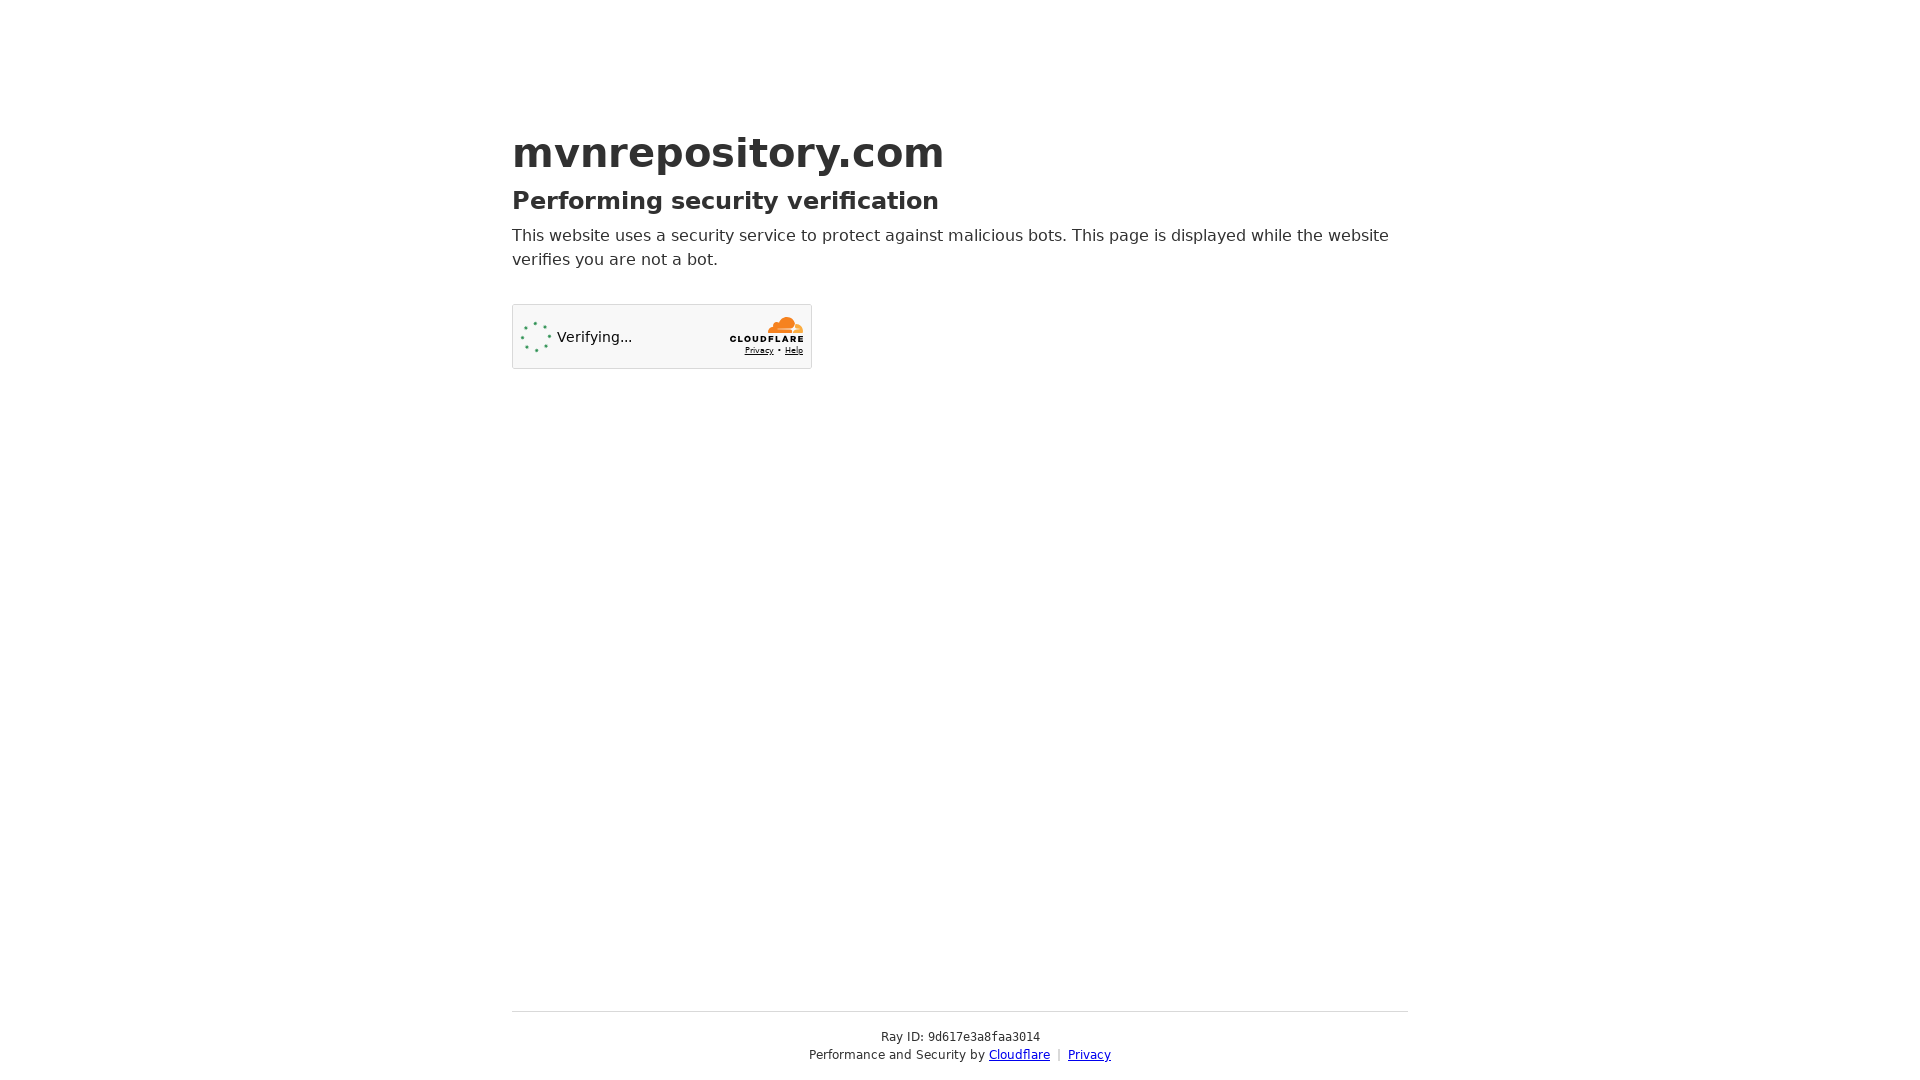

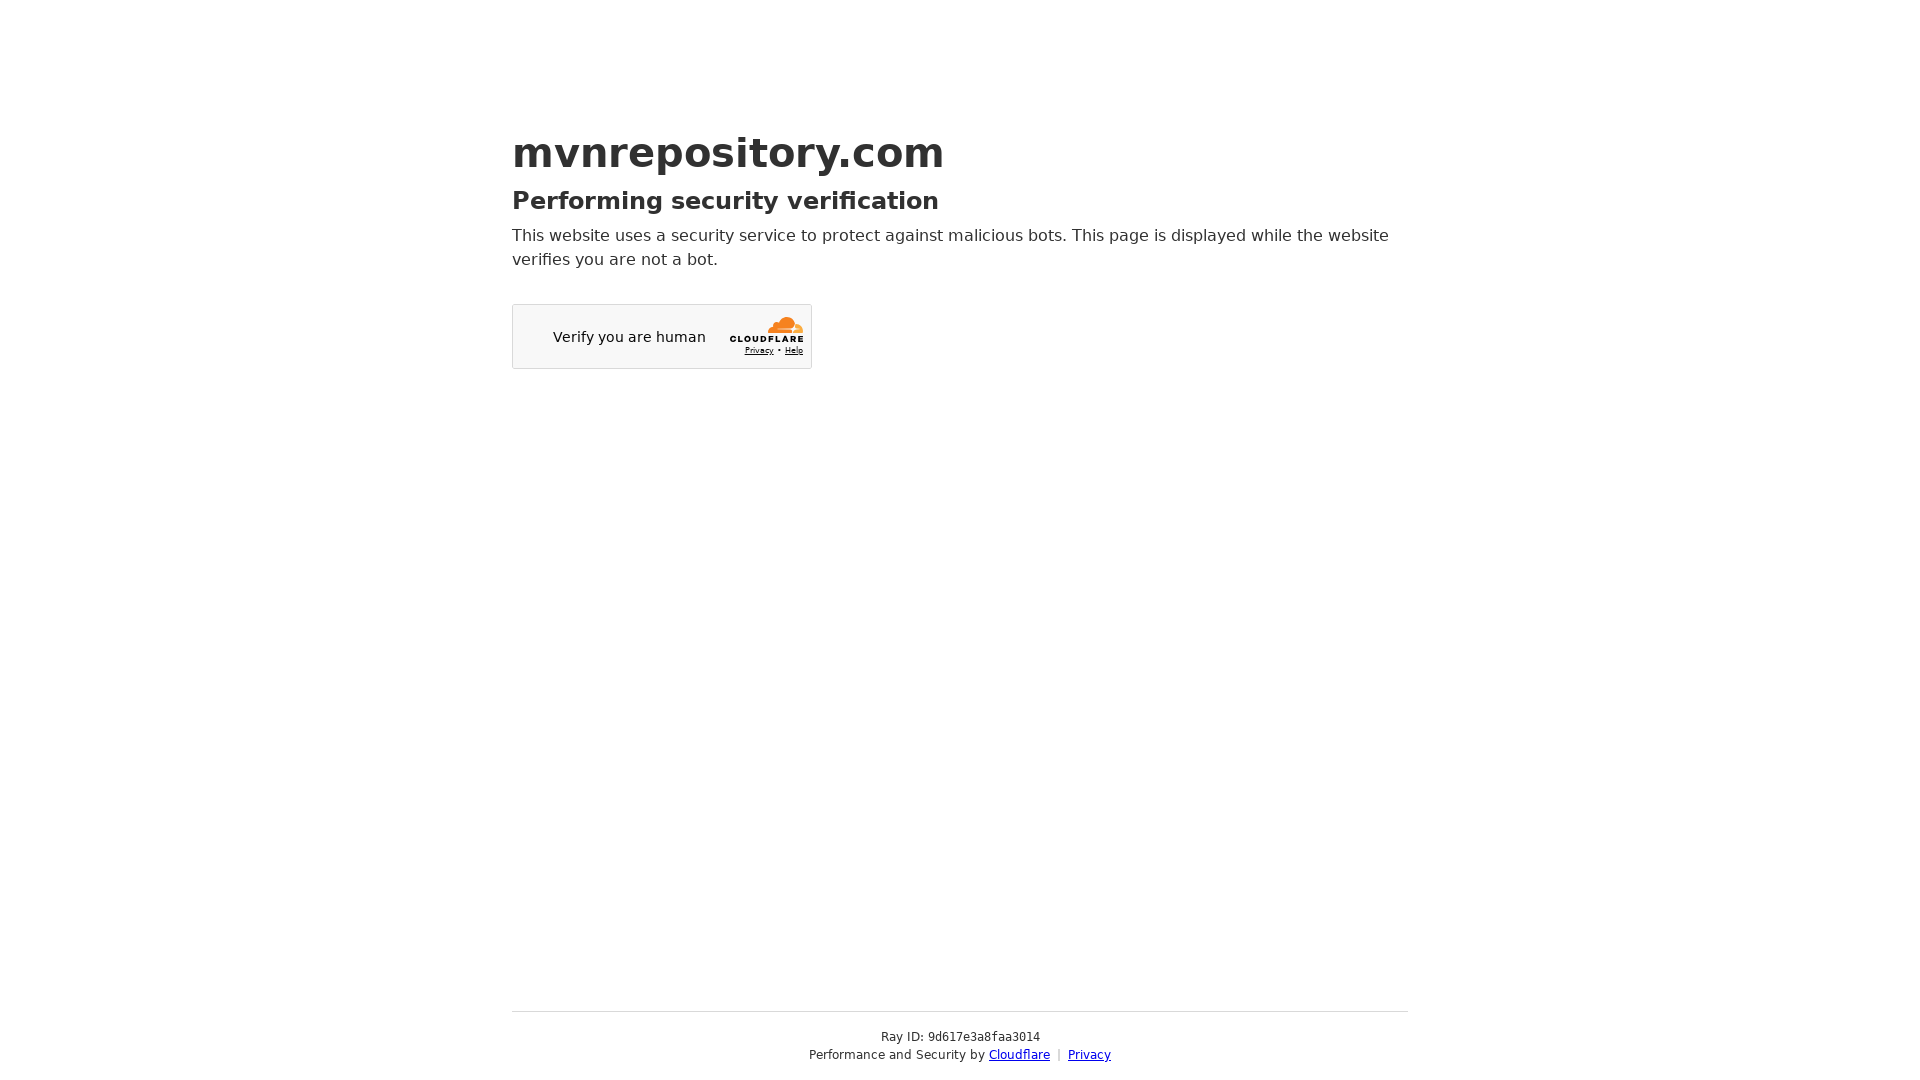